Tests opening a new browser window, navigating to hepsiburada.com, then closing and returning to original window

Starting URL: https://courses.letskodeit.com/practice

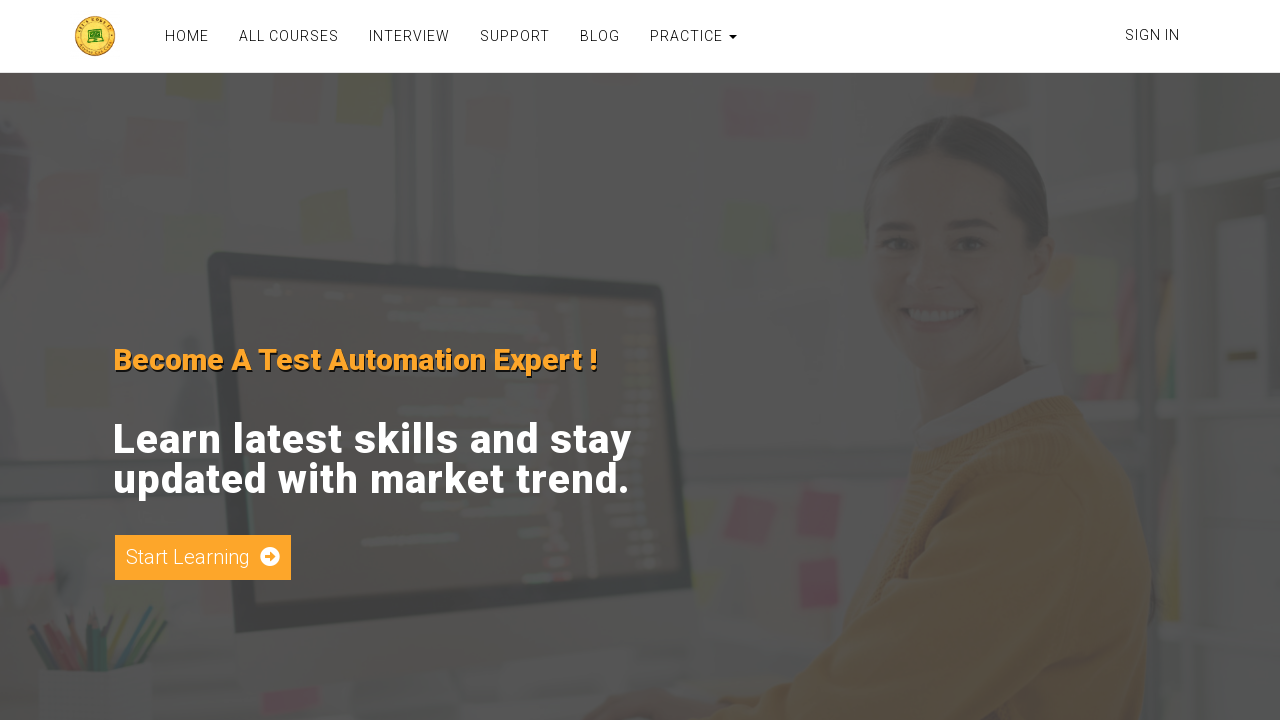

Opened a new browser window
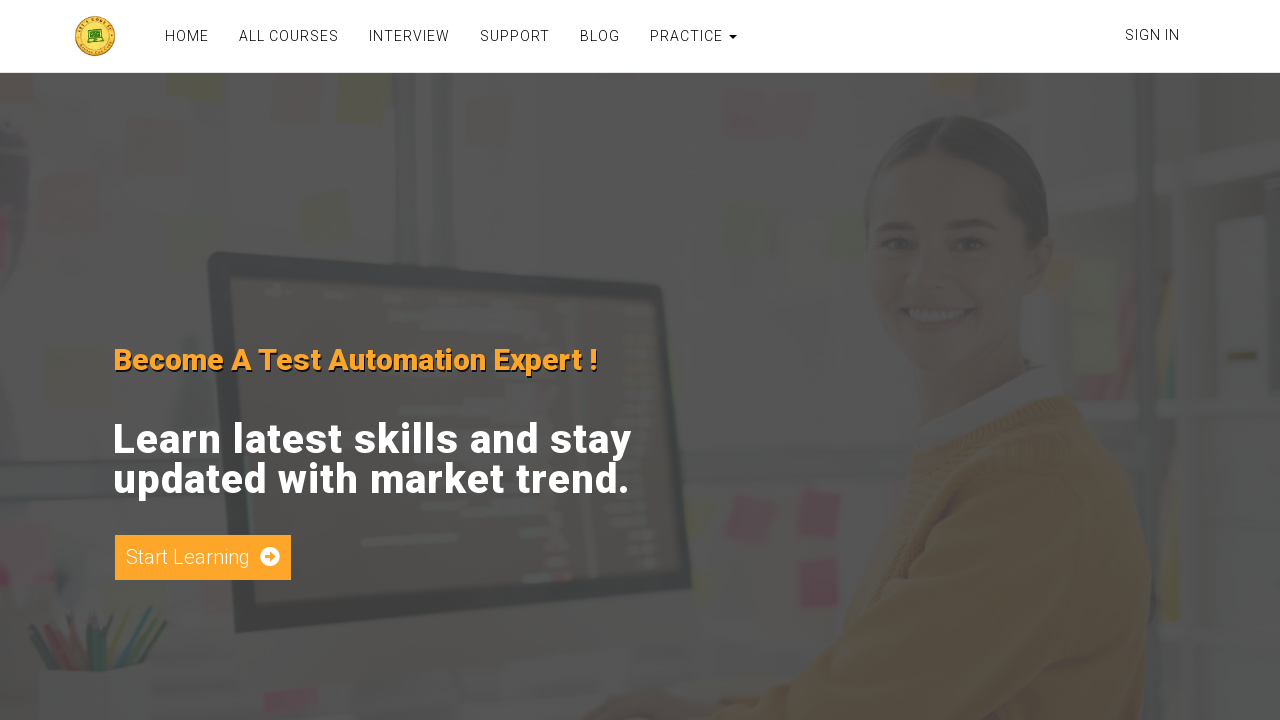

Navigated to hepsiburada.com in new window
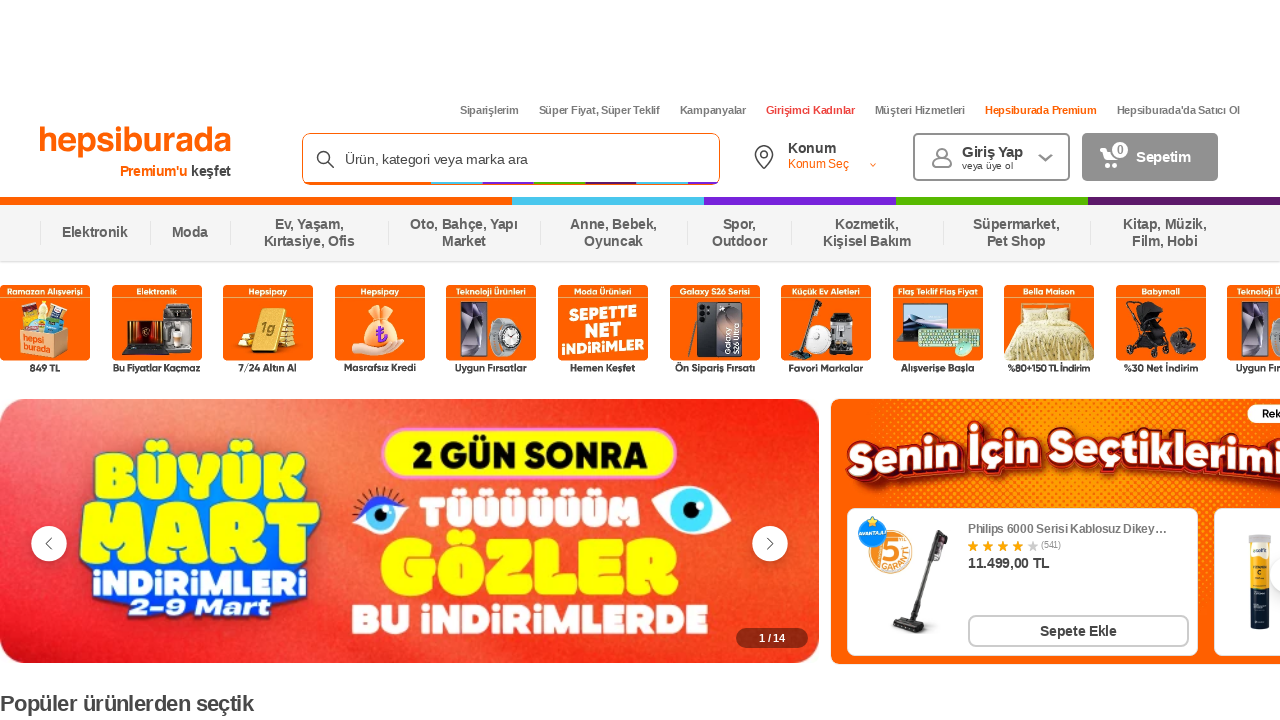

New page loaded completely
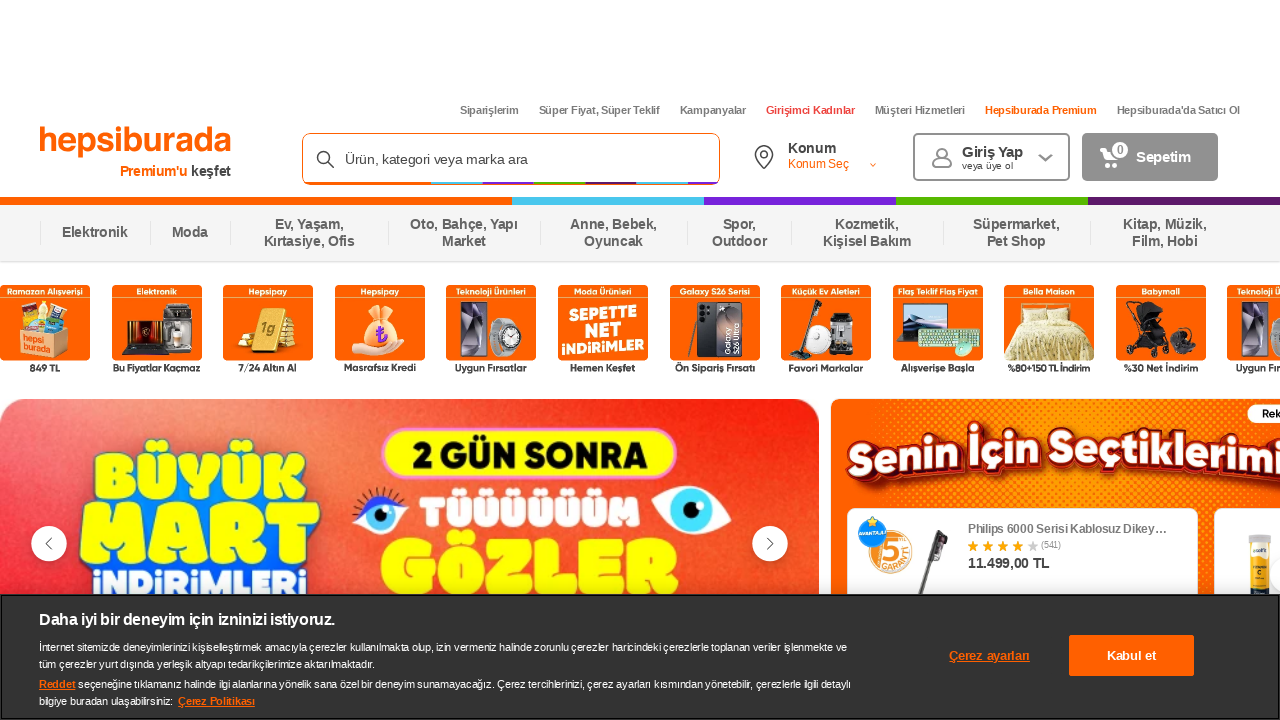

Closed new browser window
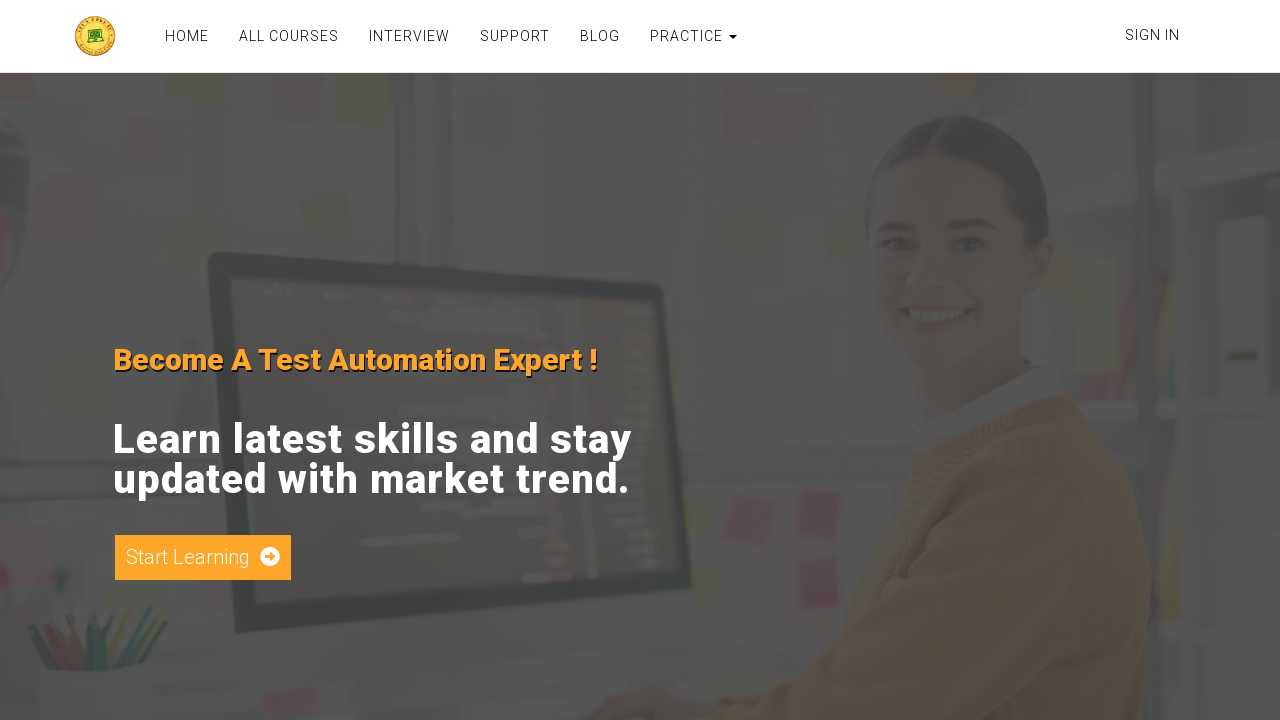

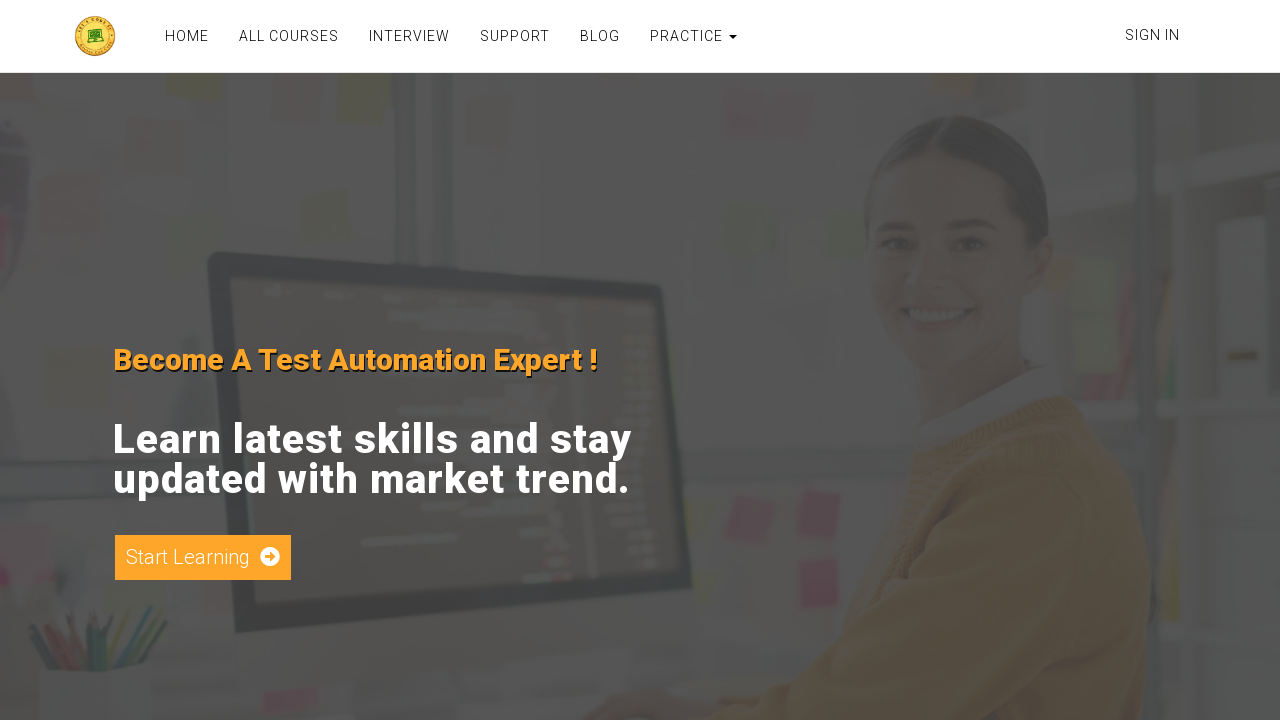